Tests that a todo item is removed when edited to an empty string

Starting URL: https://demo.playwright.dev/todomvc

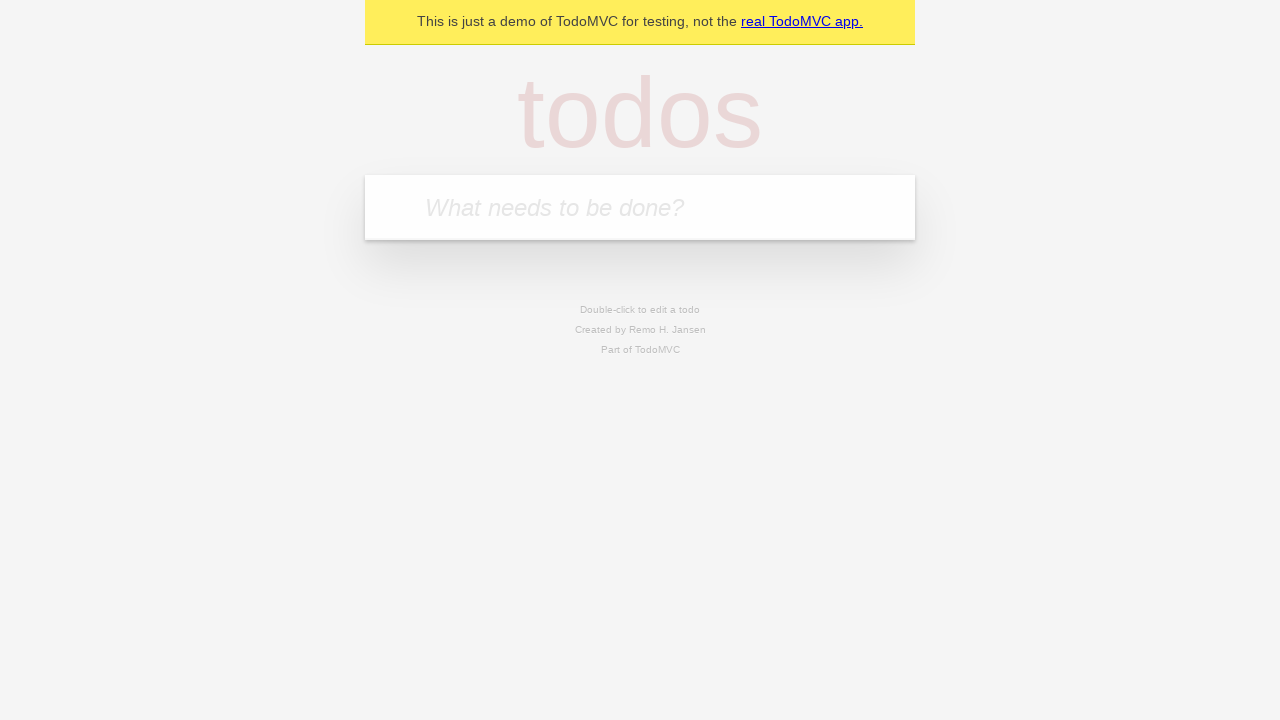

Filled todo input with 'buy some cheese' on internal:attr=[placeholder="What needs to be done?"i]
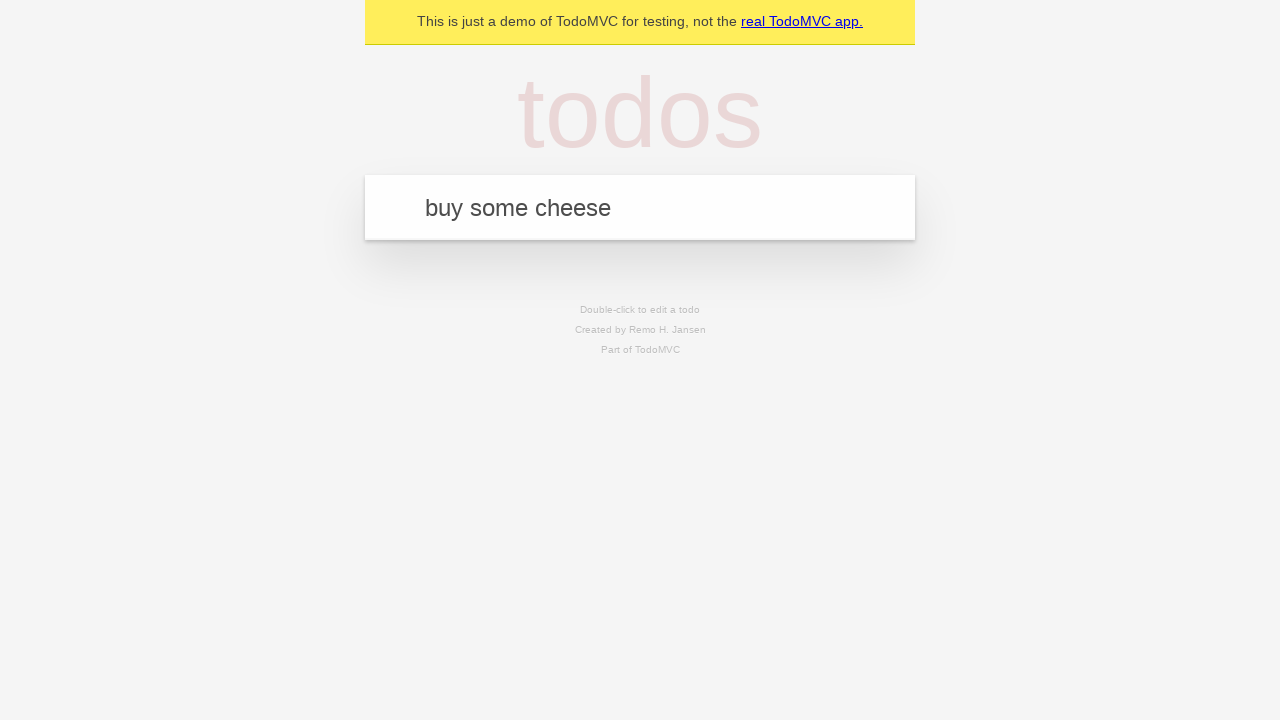

Pressed Enter to add first todo on internal:attr=[placeholder="What needs to be done?"i]
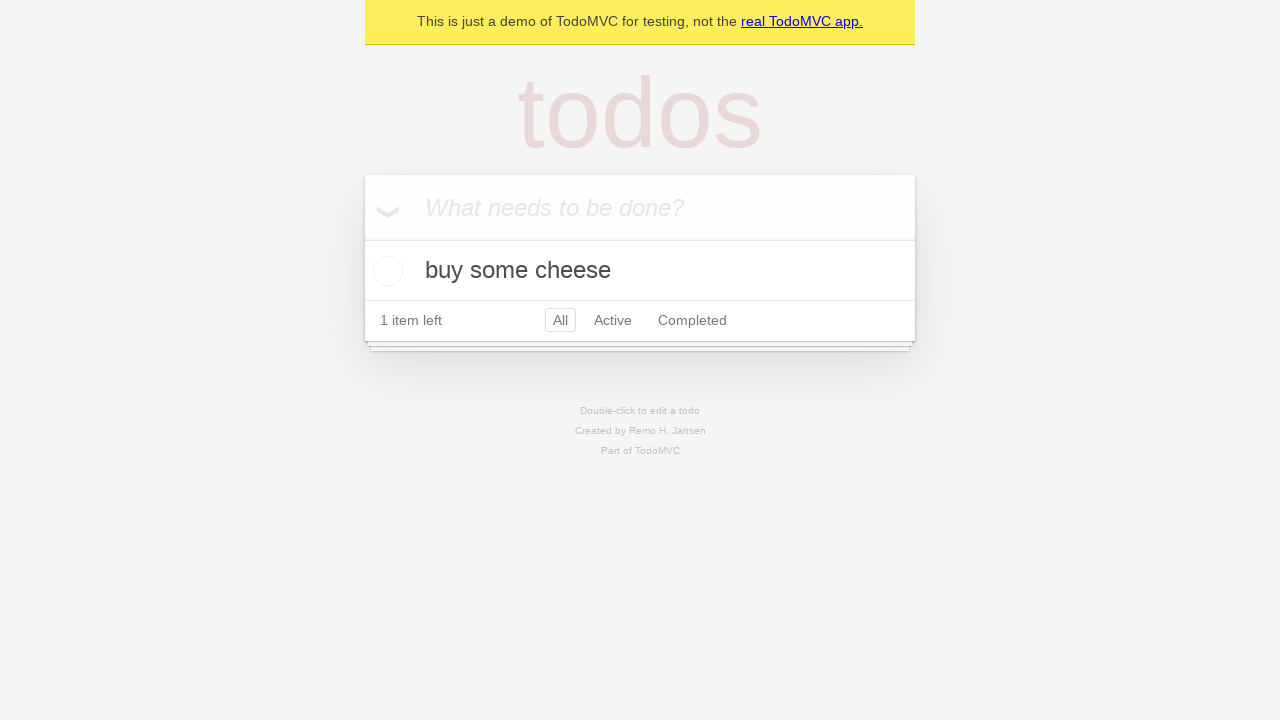

Filled todo input with 'feed the cat' on internal:attr=[placeholder="What needs to be done?"i]
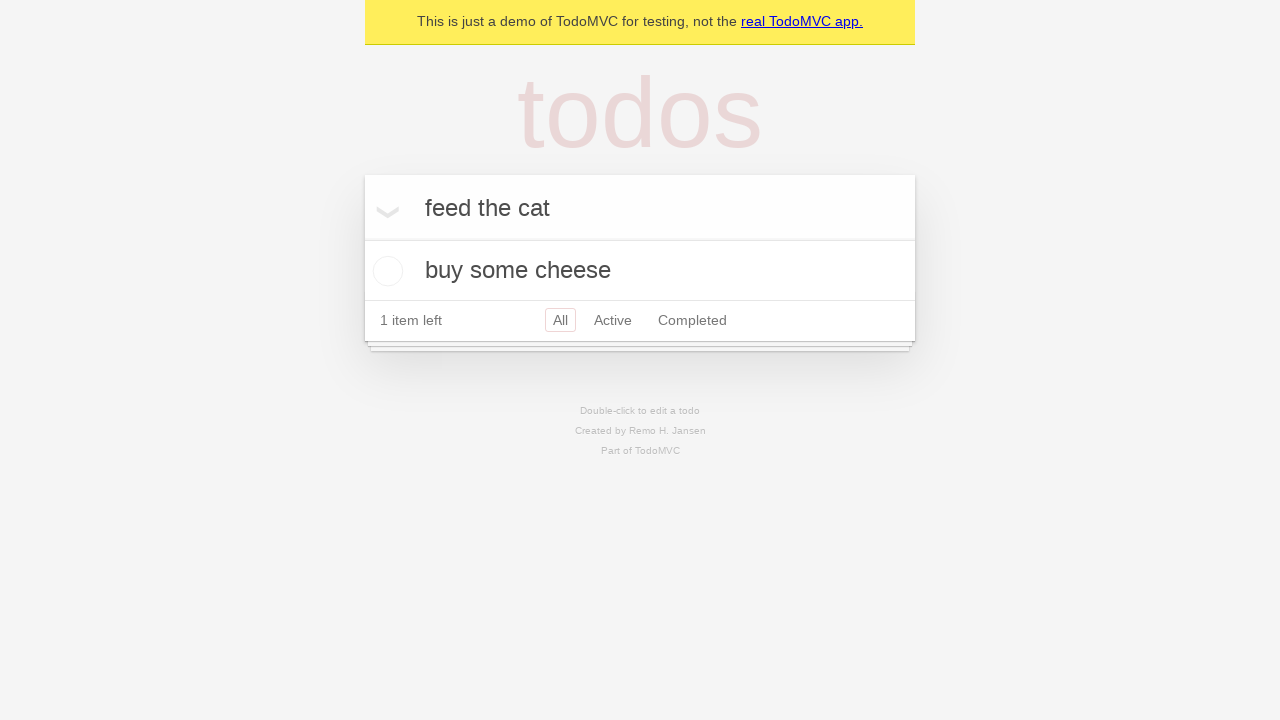

Pressed Enter to add second todo on internal:attr=[placeholder="What needs to be done?"i]
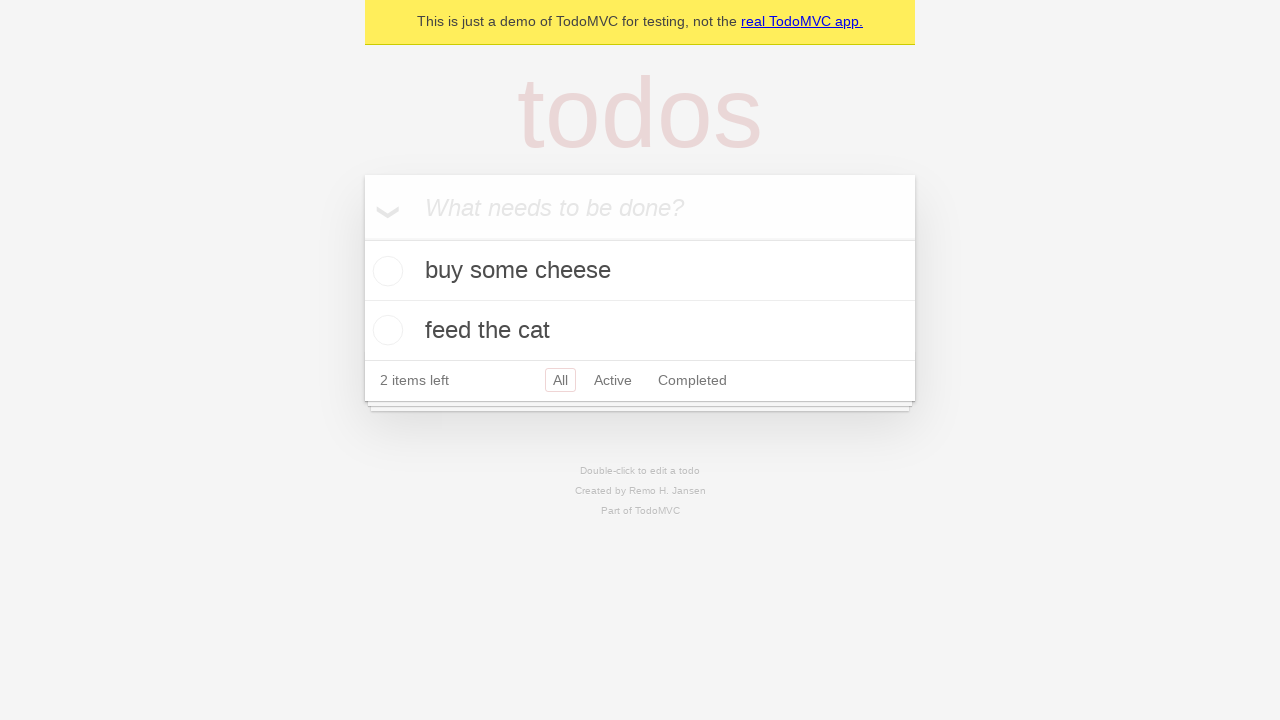

Filled todo input with 'book a doctors appointment' on internal:attr=[placeholder="What needs to be done?"i]
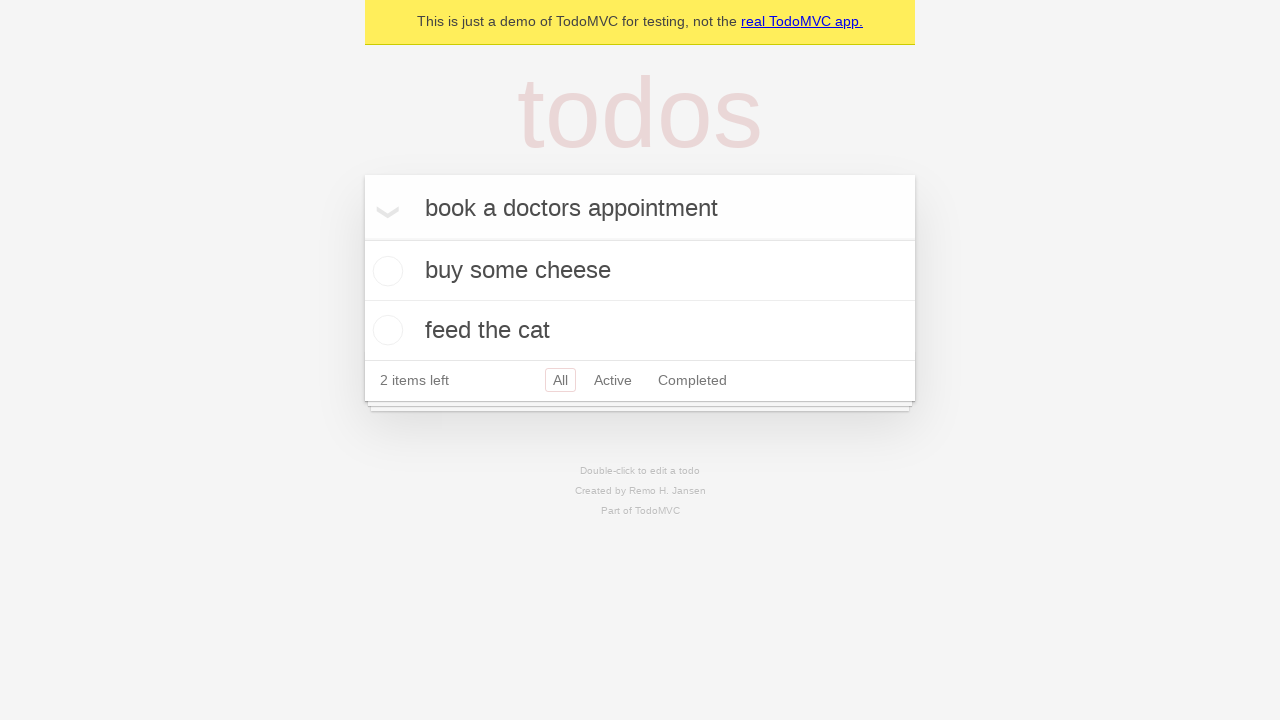

Pressed Enter to add third todo on internal:attr=[placeholder="What needs to be done?"i]
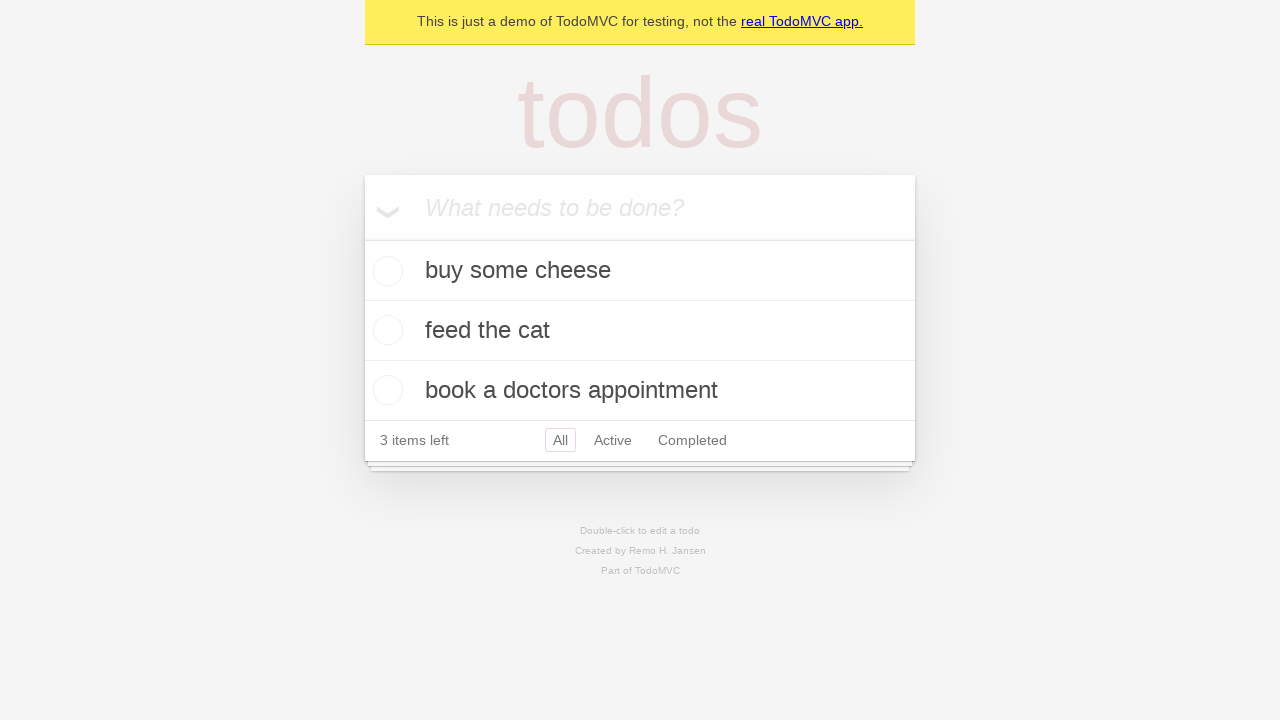

Double-clicked second todo item to enter edit mode at (640, 331) on internal:testid=[data-testid="todo-item"s] >> nth=1
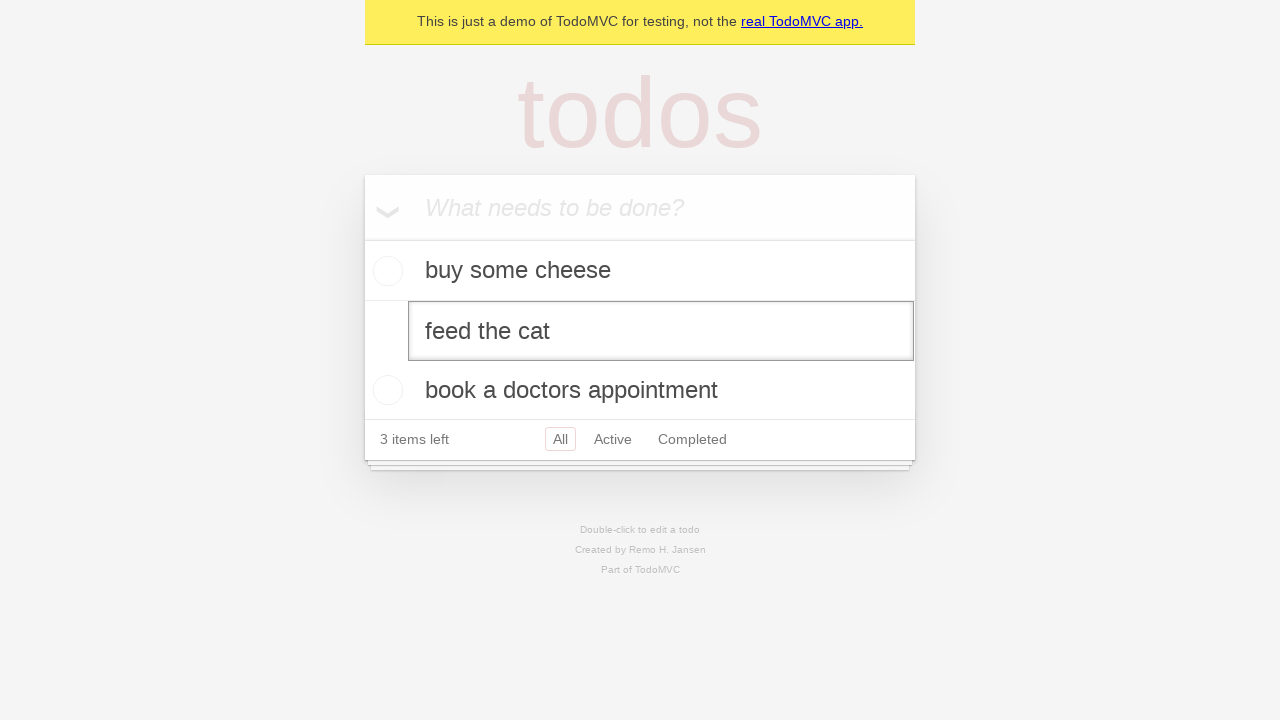

Cleared the edit textbox to empty string on internal:testid=[data-testid="todo-item"s] >> nth=1 >> internal:role=textbox[nam
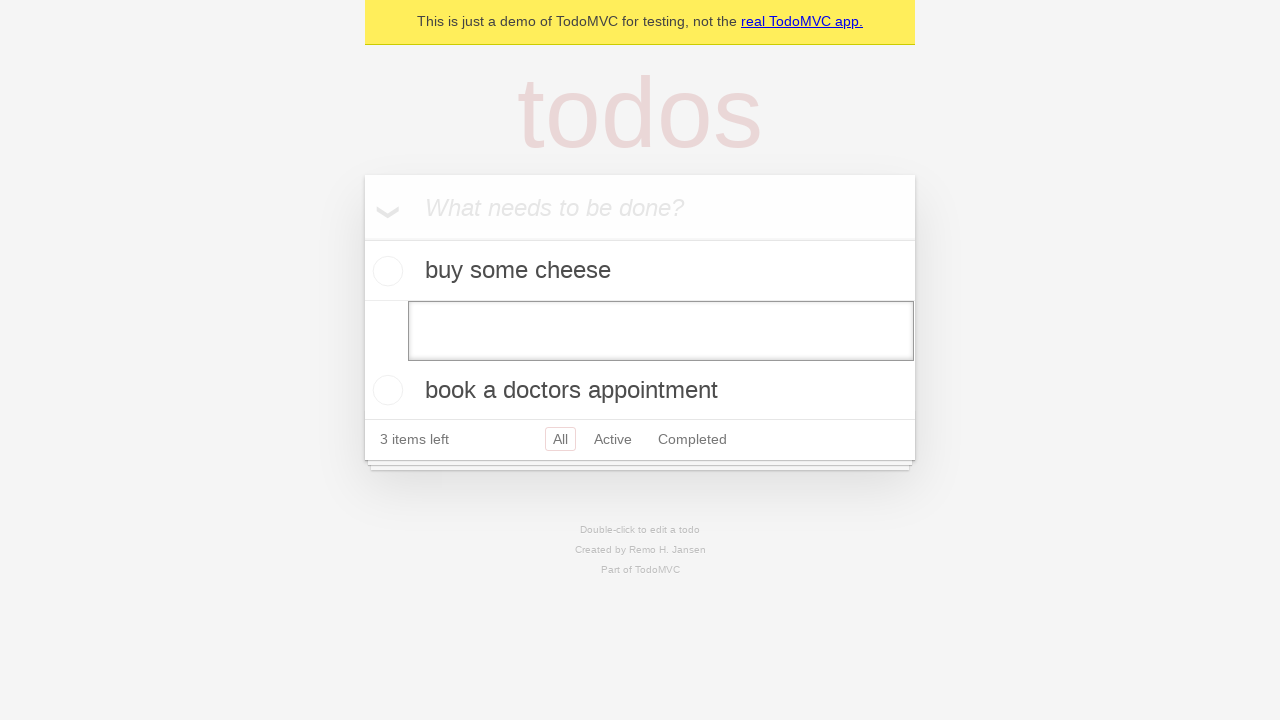

Pressed Enter to submit empty edit, removing the todo item on internal:testid=[data-testid="todo-item"s] >> nth=1 >> internal:role=textbox[nam
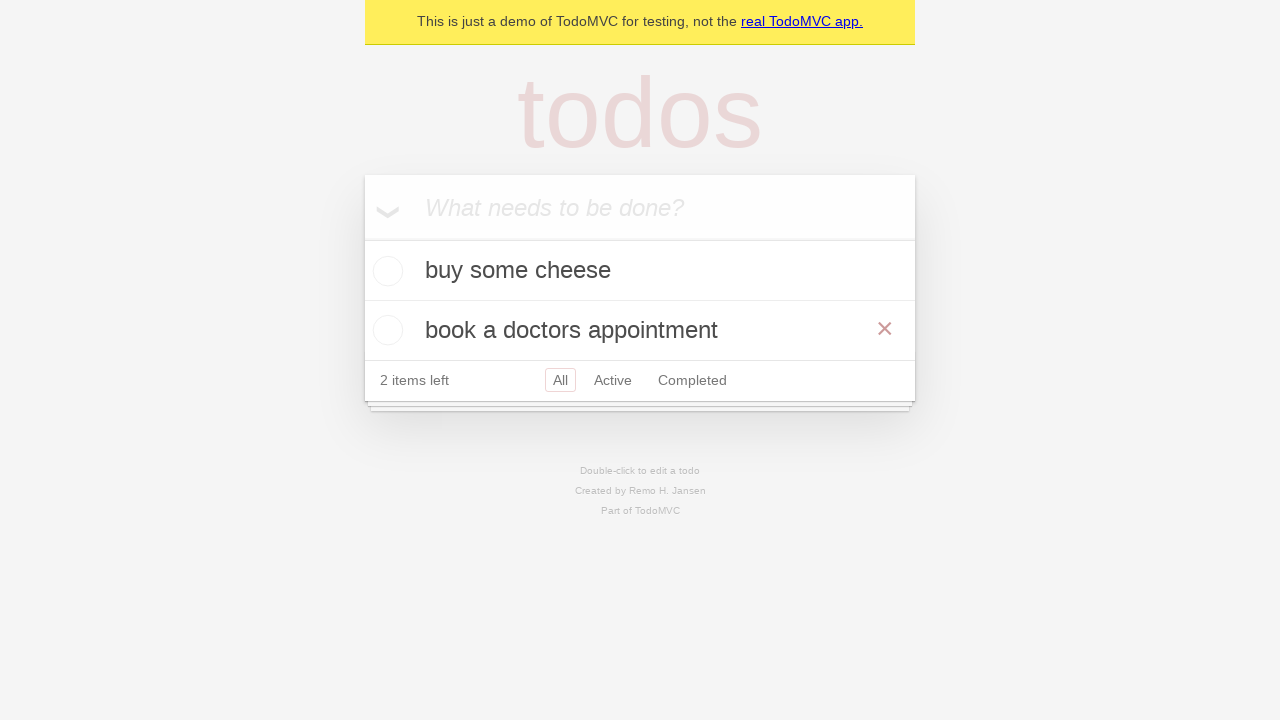

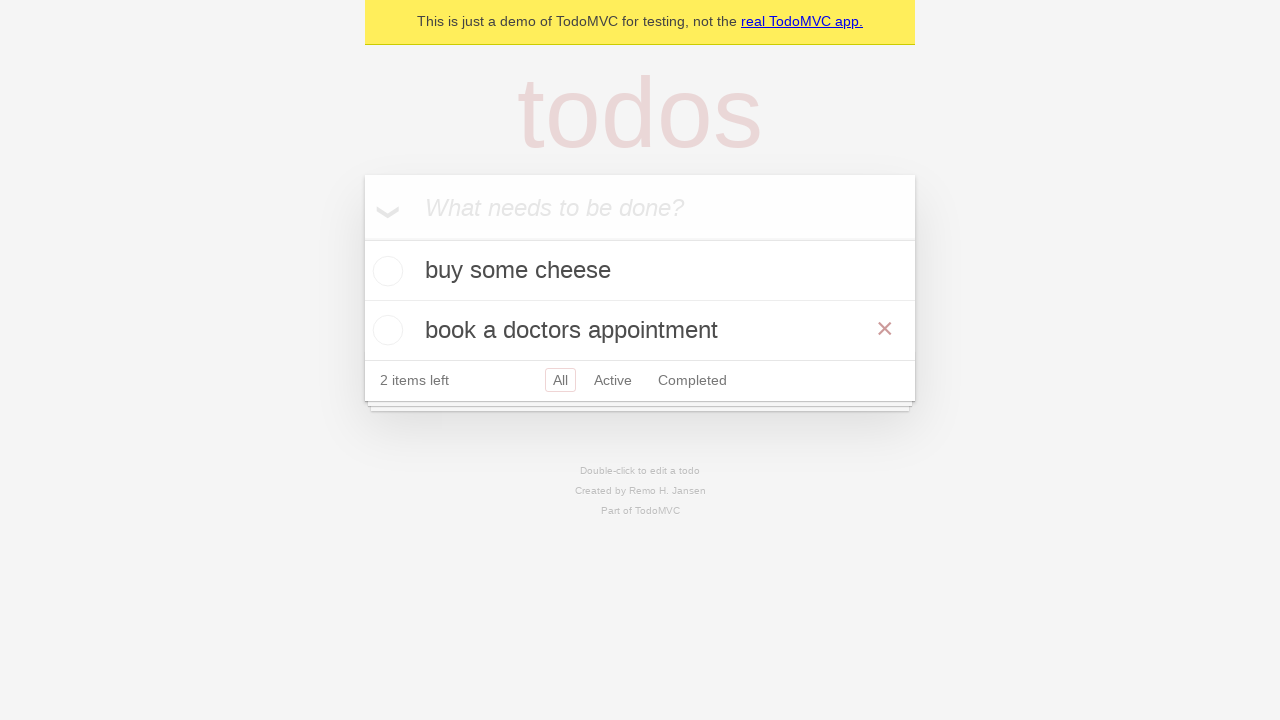